Navigates to the jobs website and clicks on the "Post a Job" link

Starting URL: https://alchemy.hguy.co/jobs

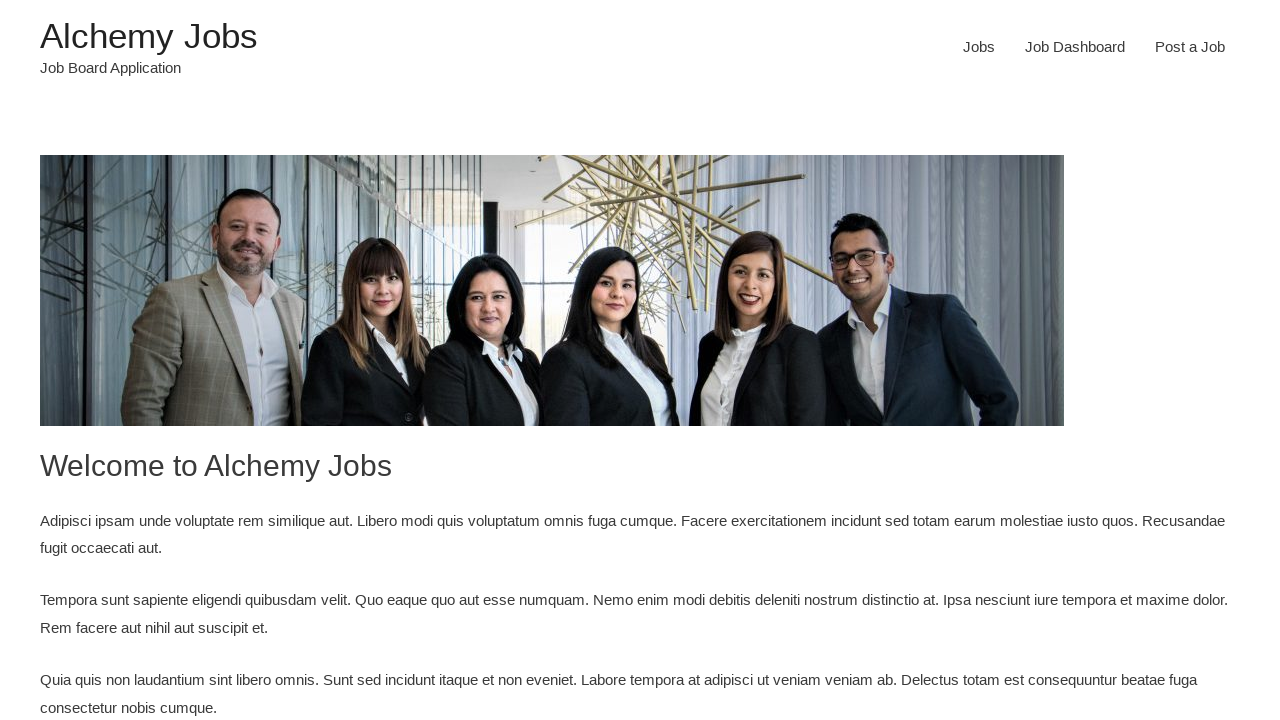

Navigated to jobs website at https://alchemy.hguy.co/jobs
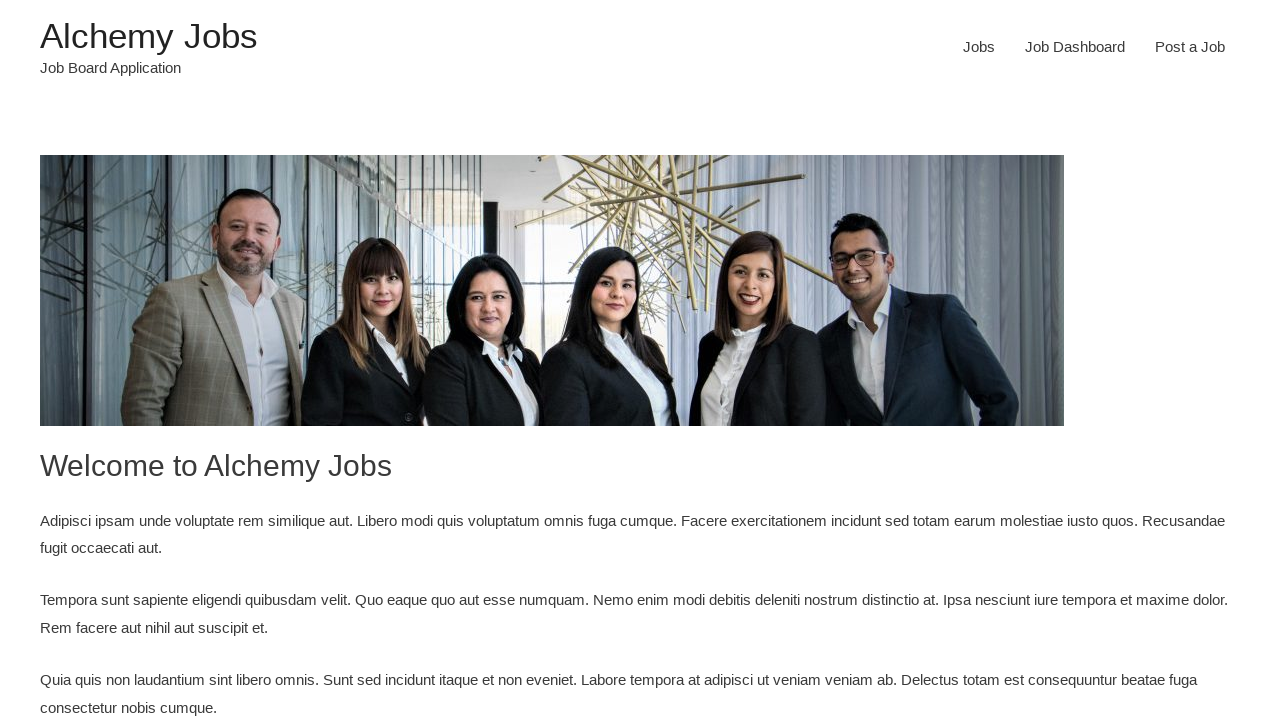

Clicked on 'Post a Job' link at (1190, 47) on xpath=//a[contains(text(),'Post a Job')]
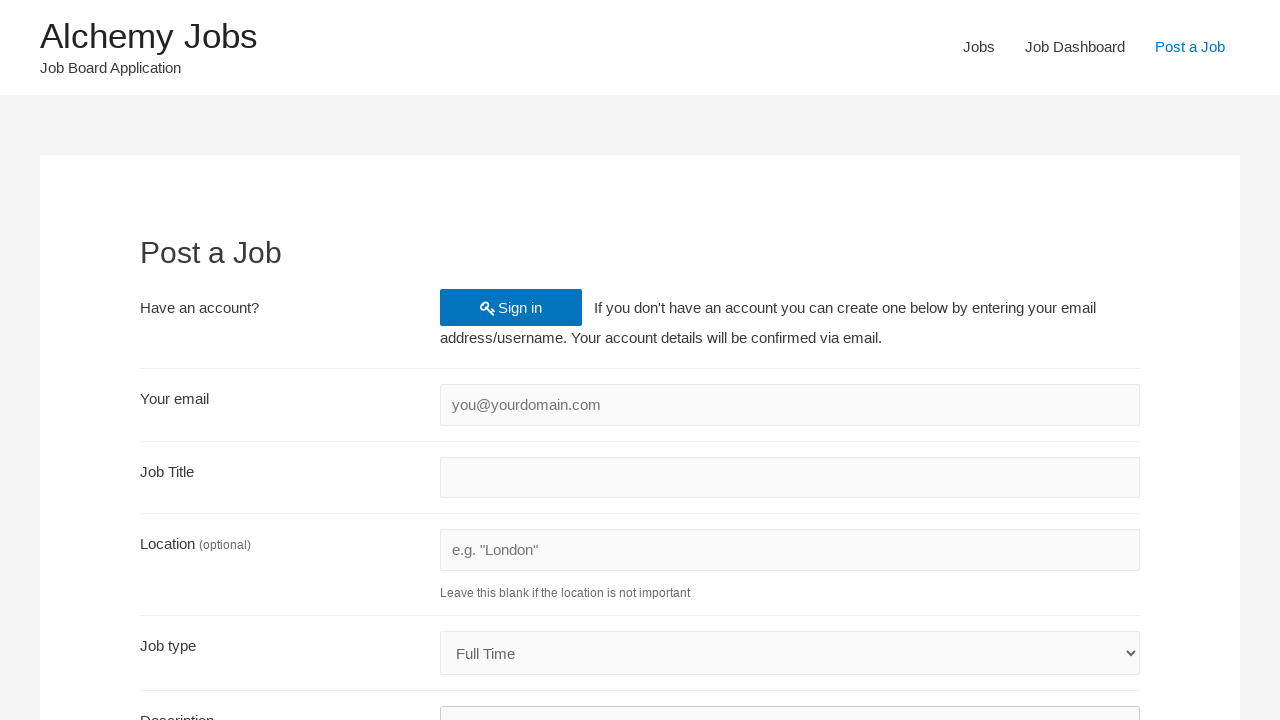

Page loaded and network idle state reached
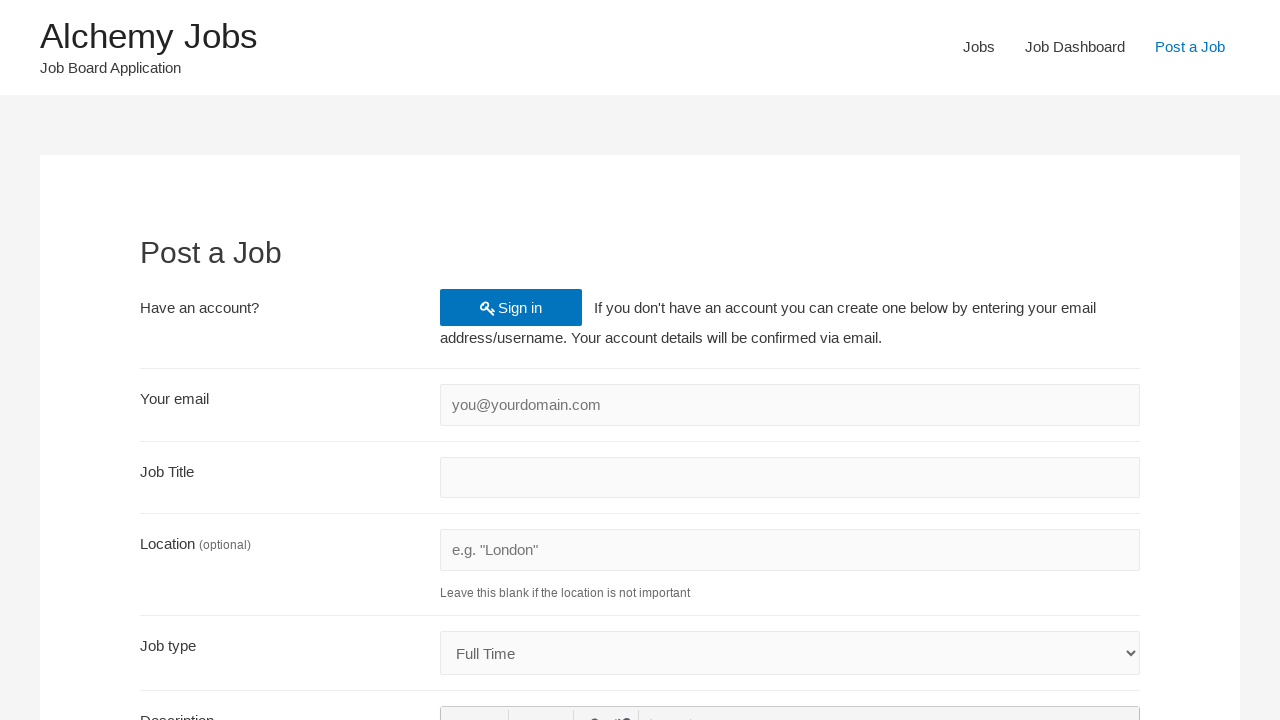

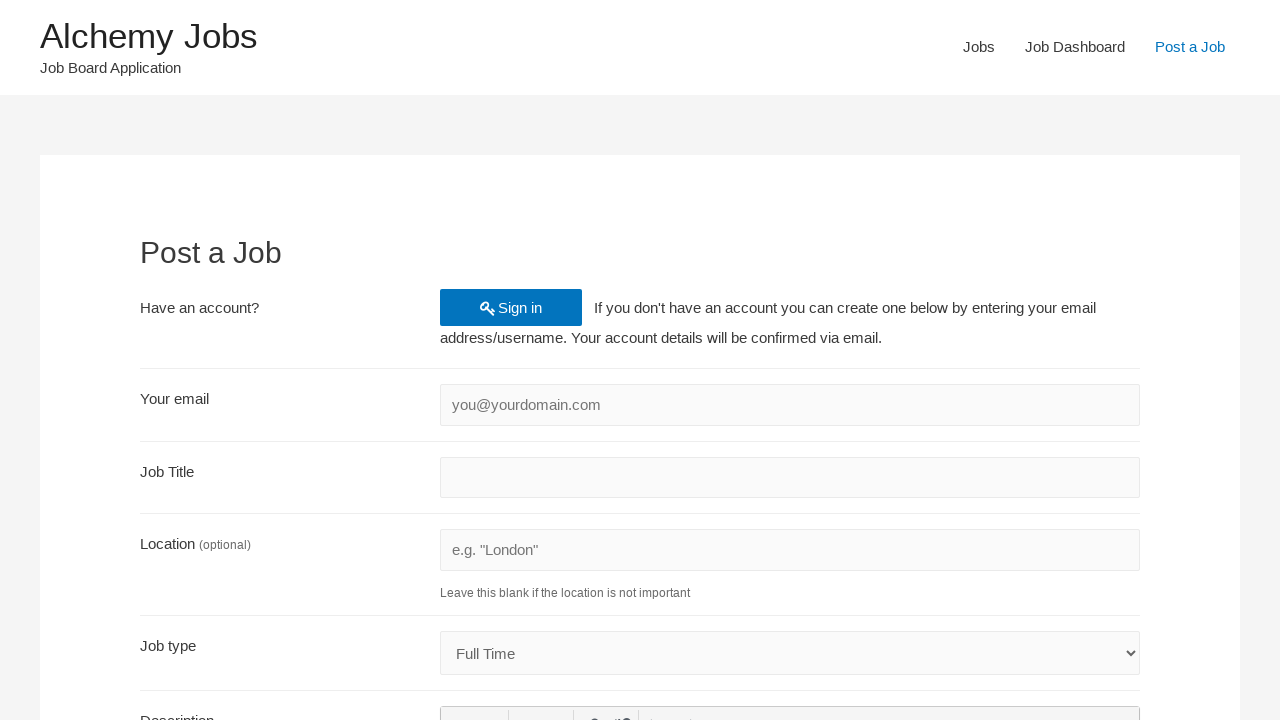